Navigates to a Zillow clone page and verifies that property listing cards are displayed with price, address, and link information

Starting URL: https://appbrewery.github.io/Zillow-Clone/

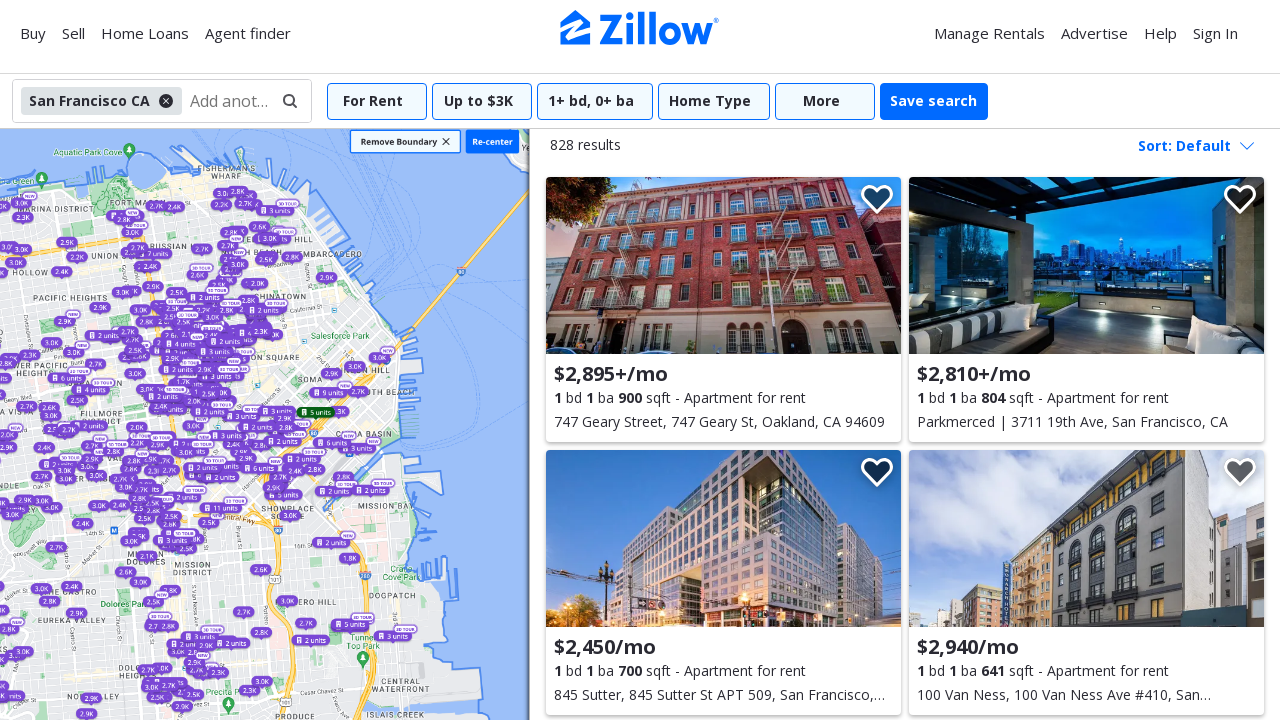

Navigated to Zillow Clone page
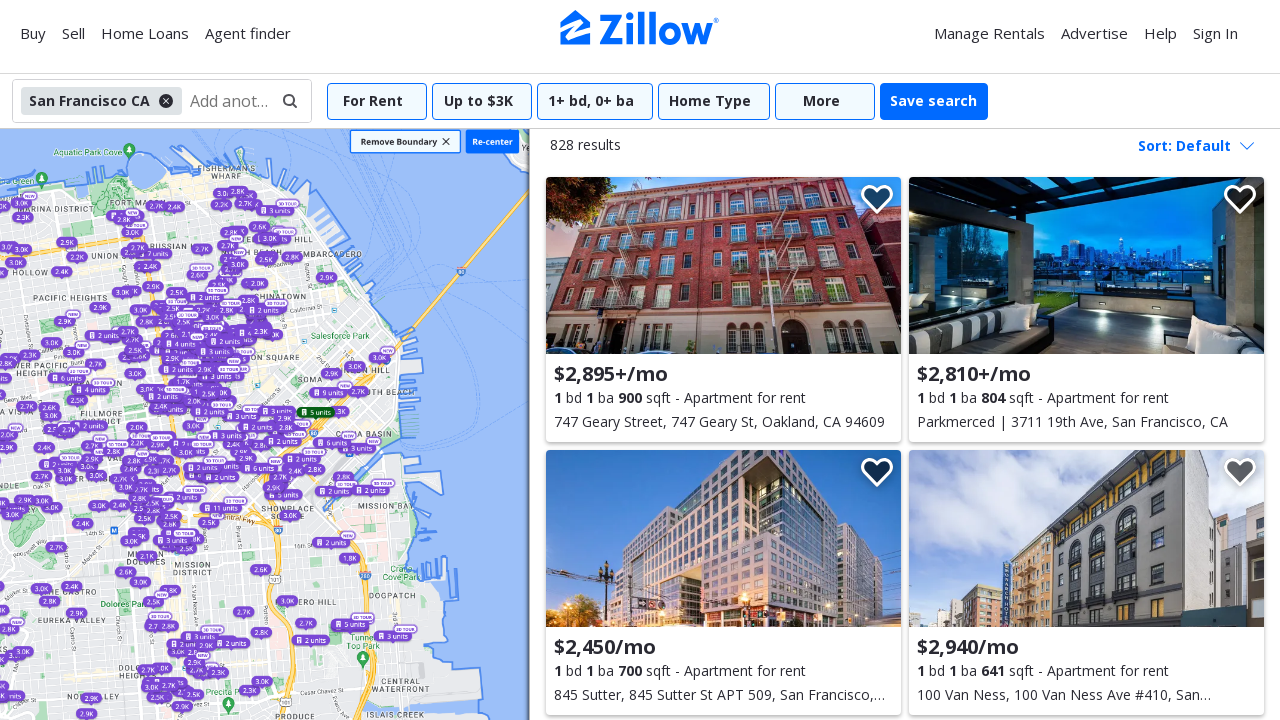

Property listing cards loaded
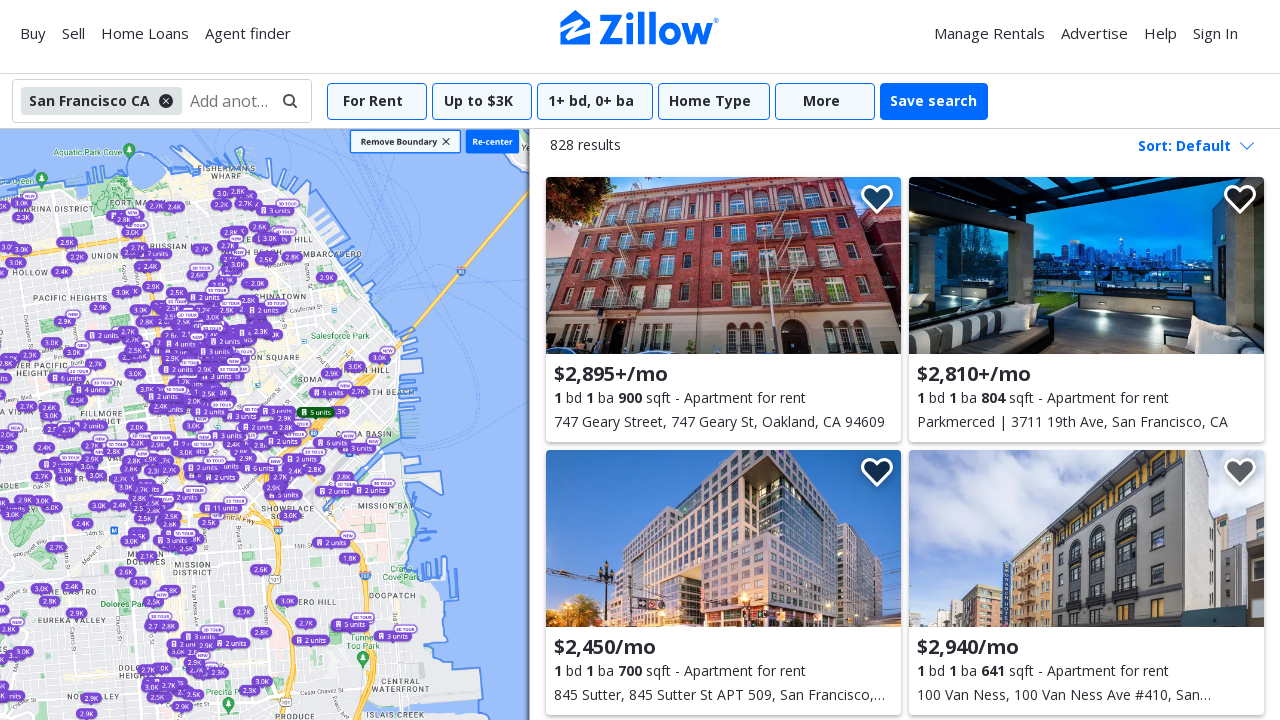

Price elements verified in listing cards
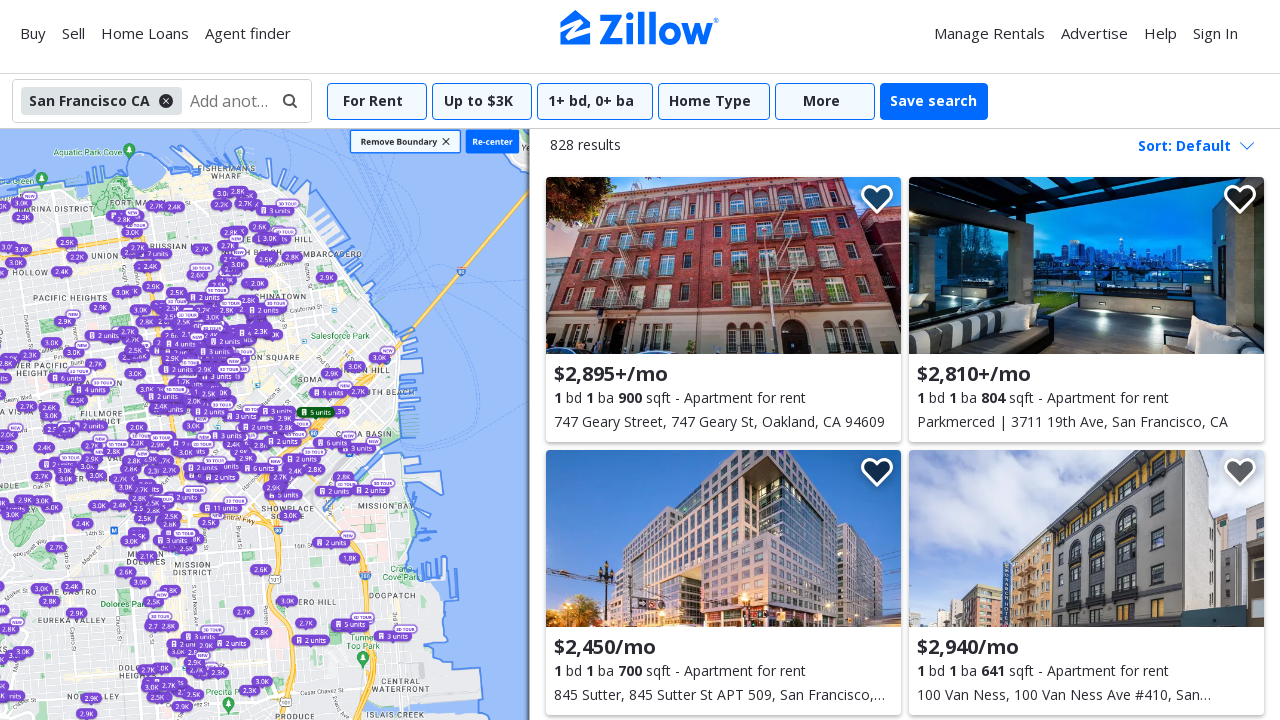

Link elements verified in listing cards
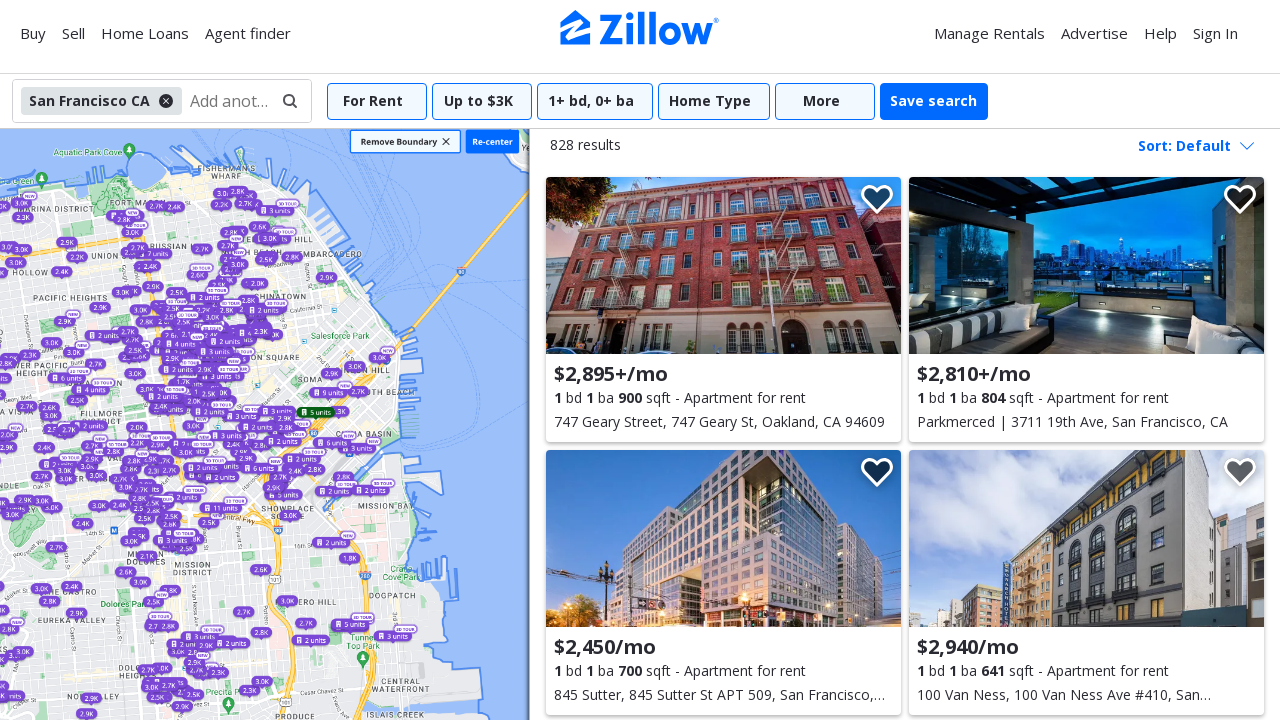

Address elements verified in listing cards
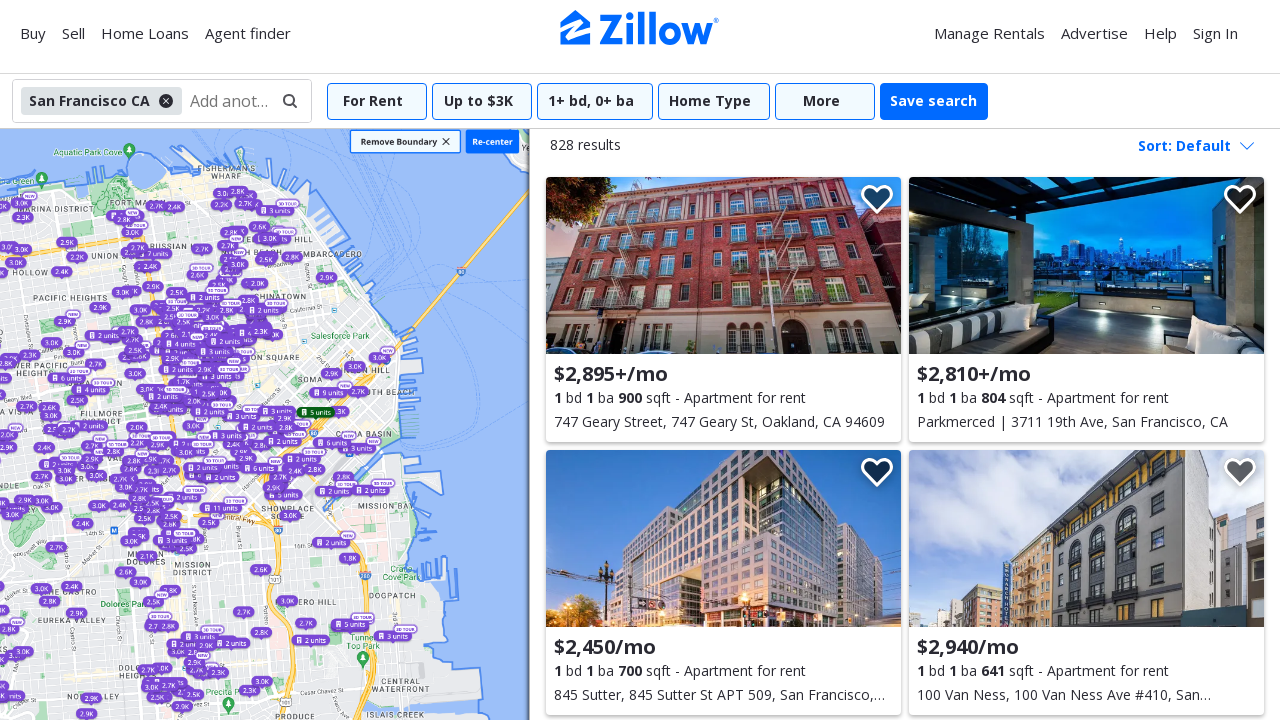

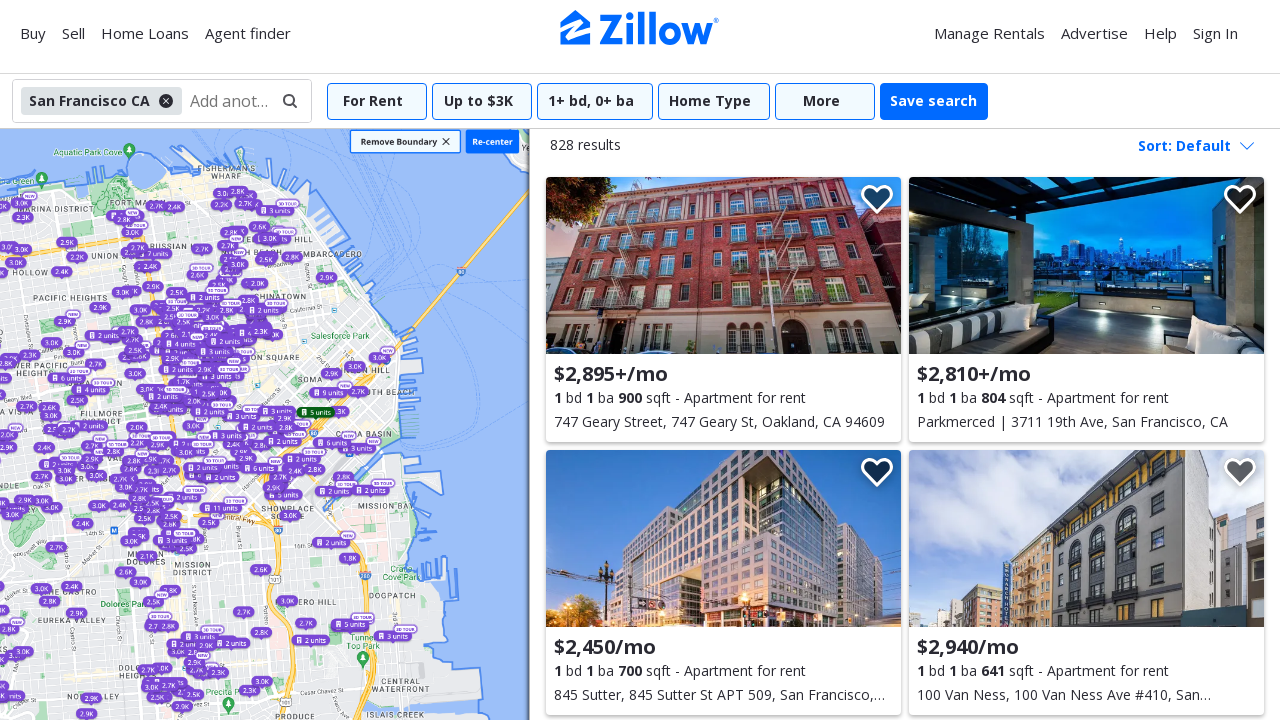